Tests JavaScript alert/prompt handling by clicking a prompt button, entering text into the alert, accepting it, then clicking a modern modal button and closing it.

Starting URL: https://letcode.in/alert

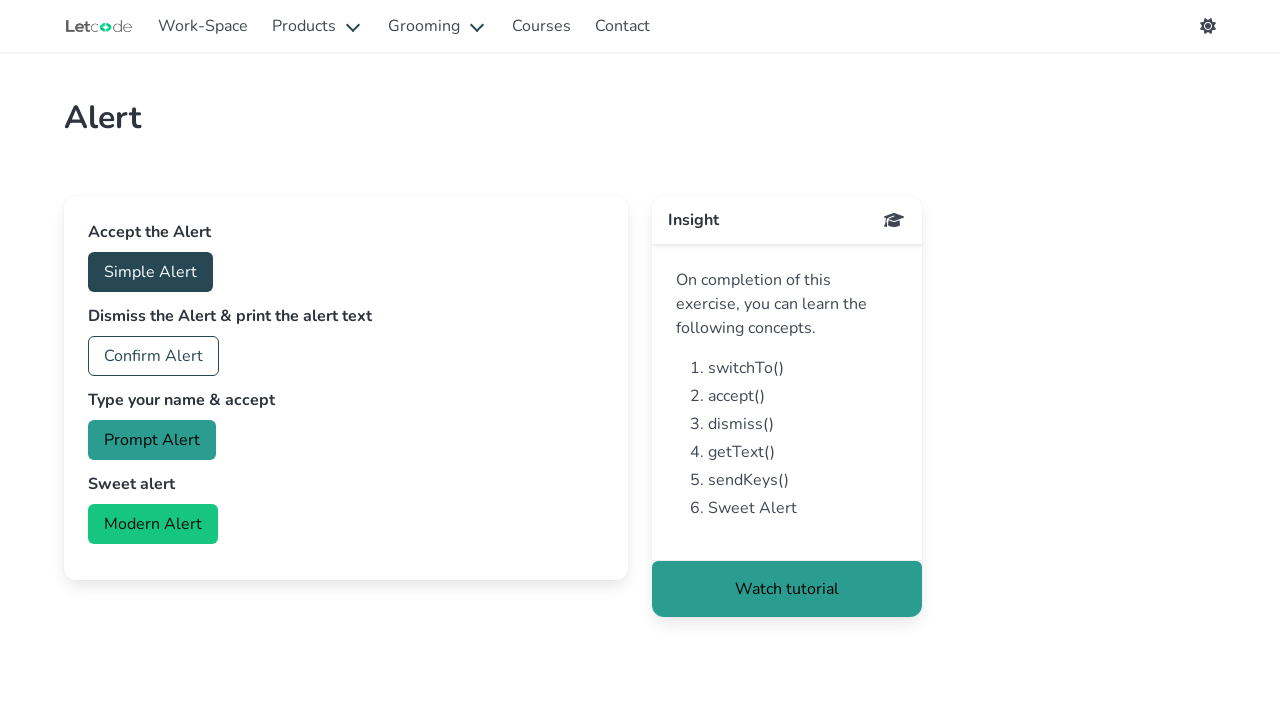

Waited for prompt button to be ready
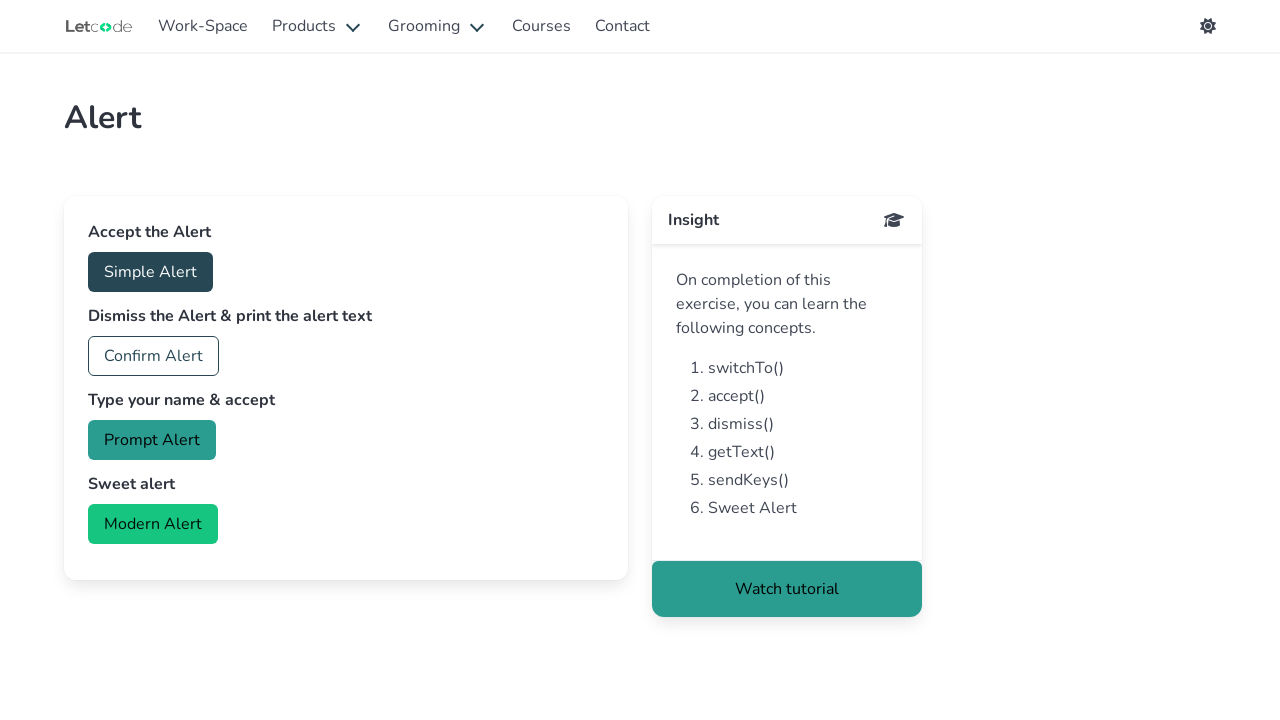

Clicked prompt button to trigger JavaScript alert at (152, 440) on #prompt
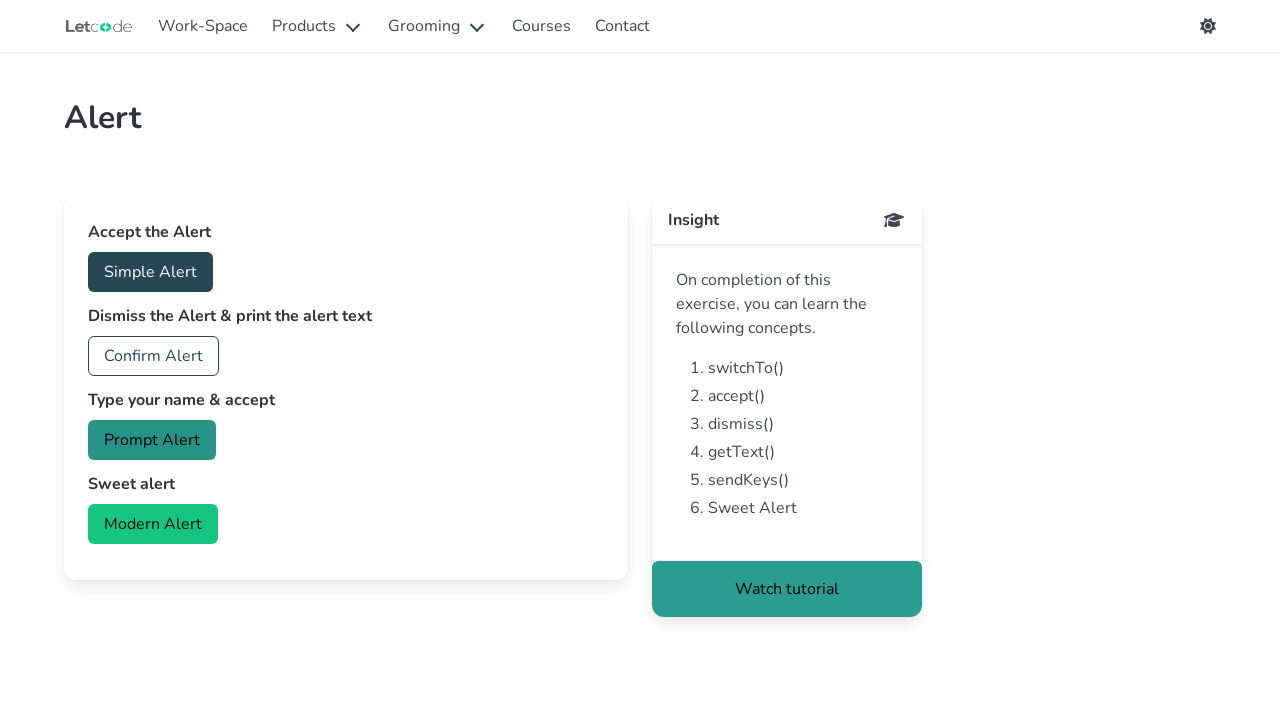

Set up dialog handler to accept prompt with text 'Kowalski'
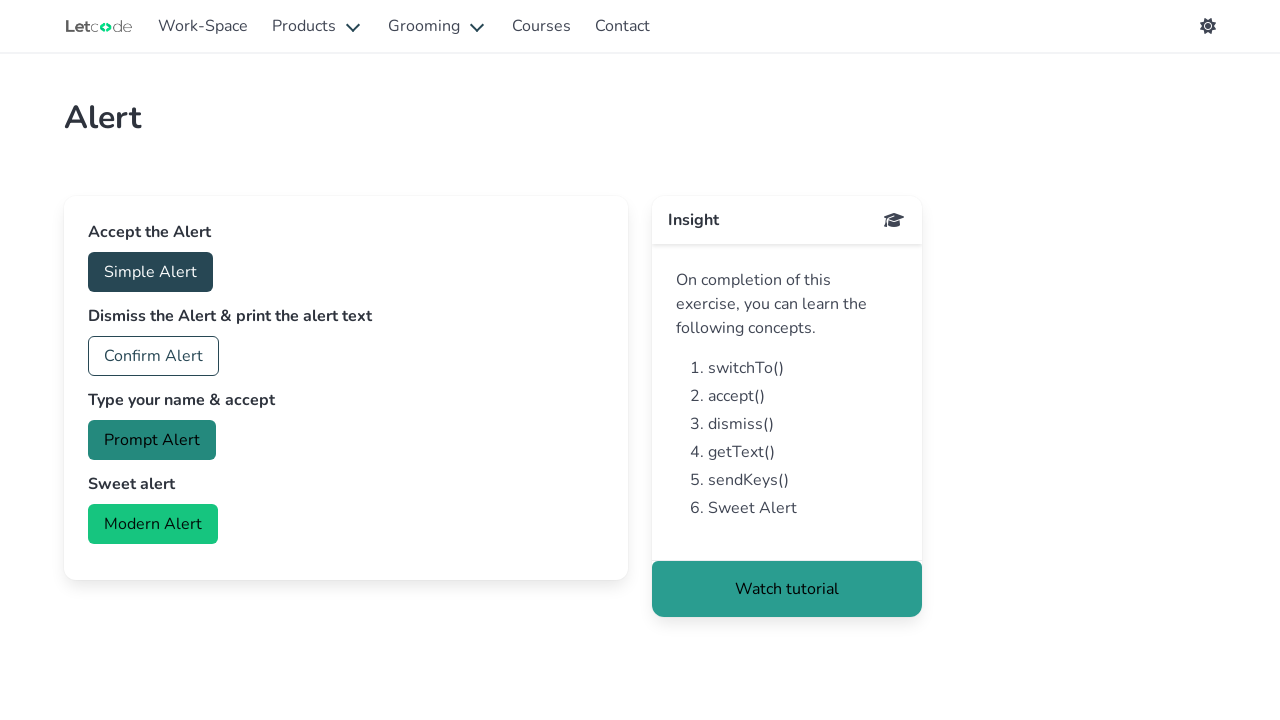

Clicked prompt button again to trigger dialog with handler active at (152, 440) on #prompt
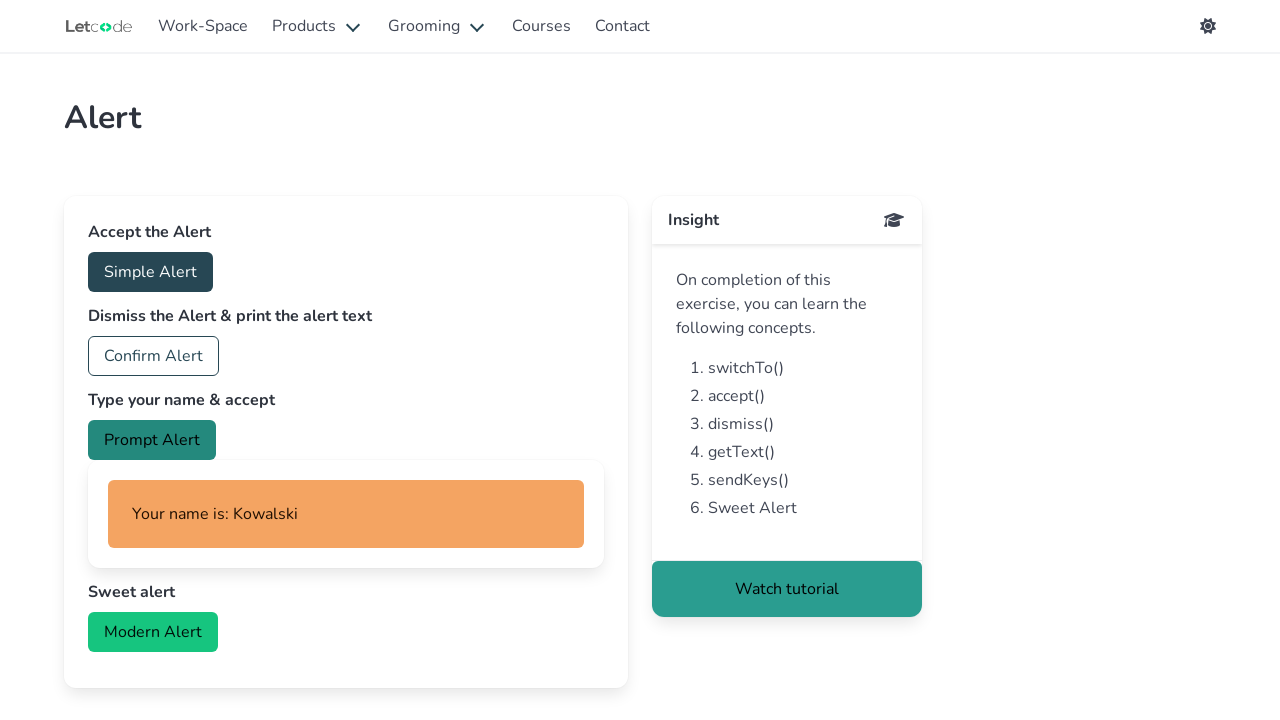

Waited 1 second for dialog to be processed
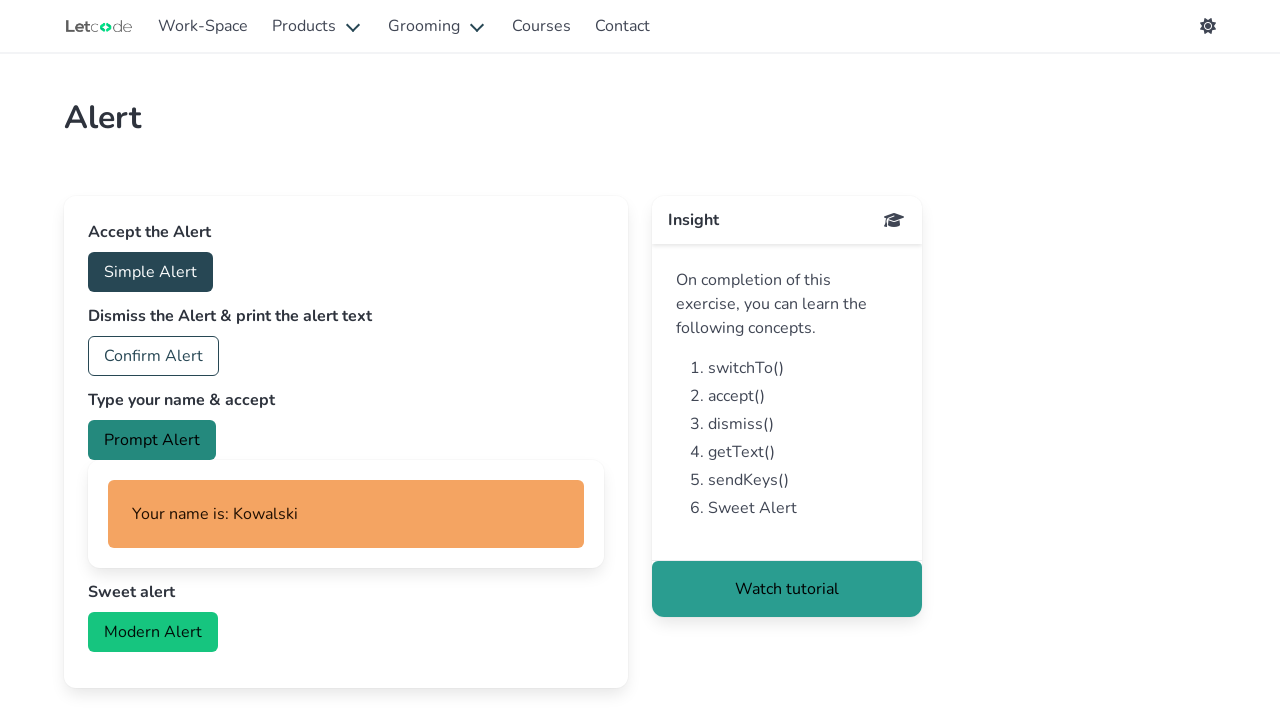

Clicked modern modal button at (153, 632) on #modern
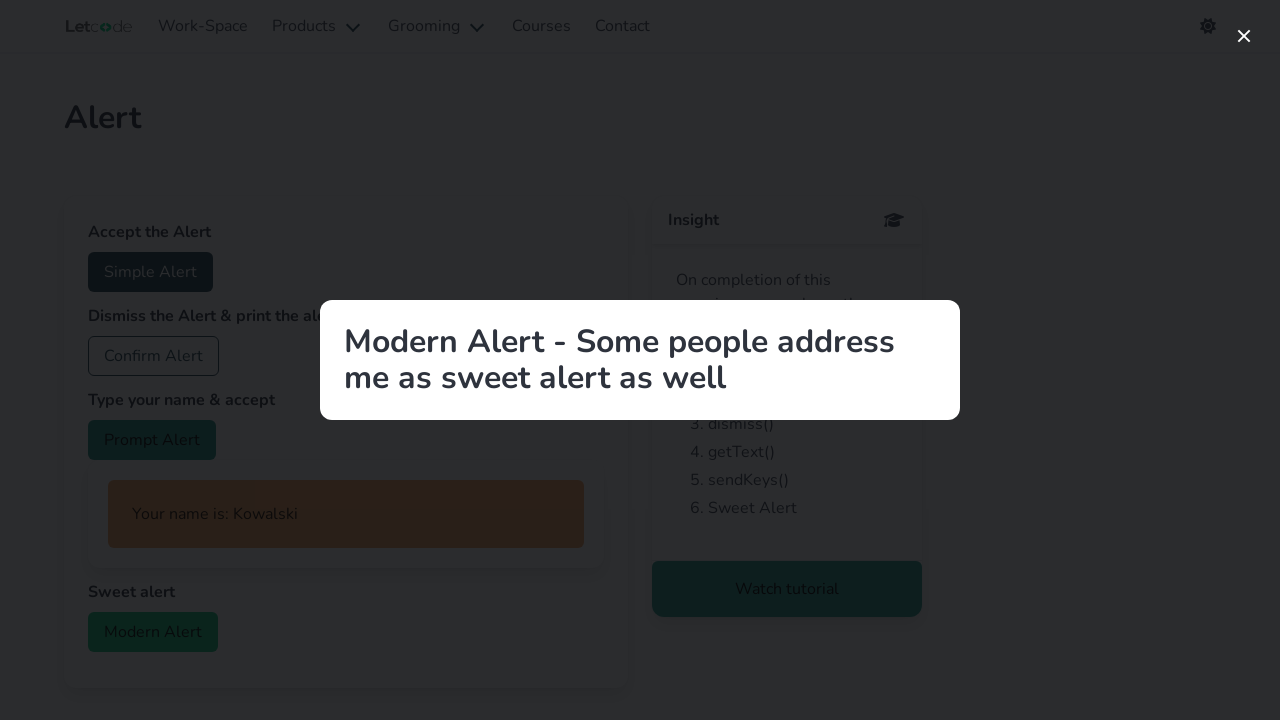

Waited for modal close button to appear
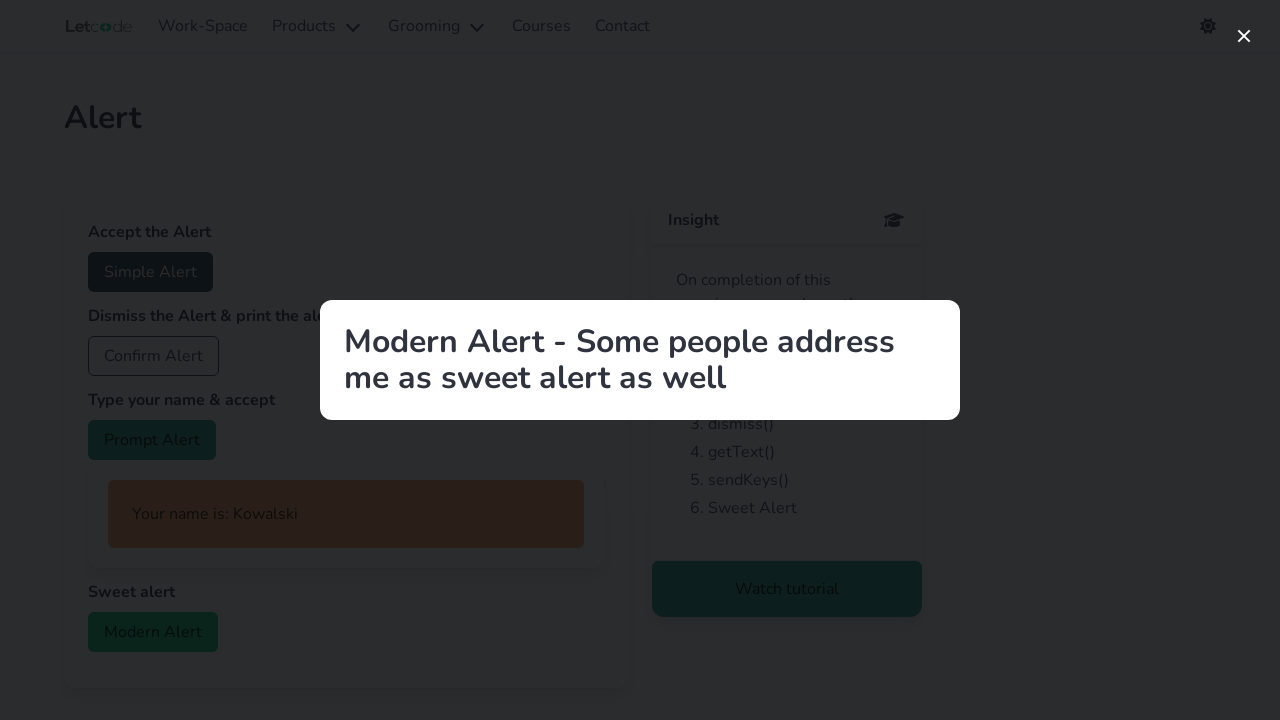

Clicked modal close button to dismiss modern modal at (1244, 36) on button.modal-close.is-large
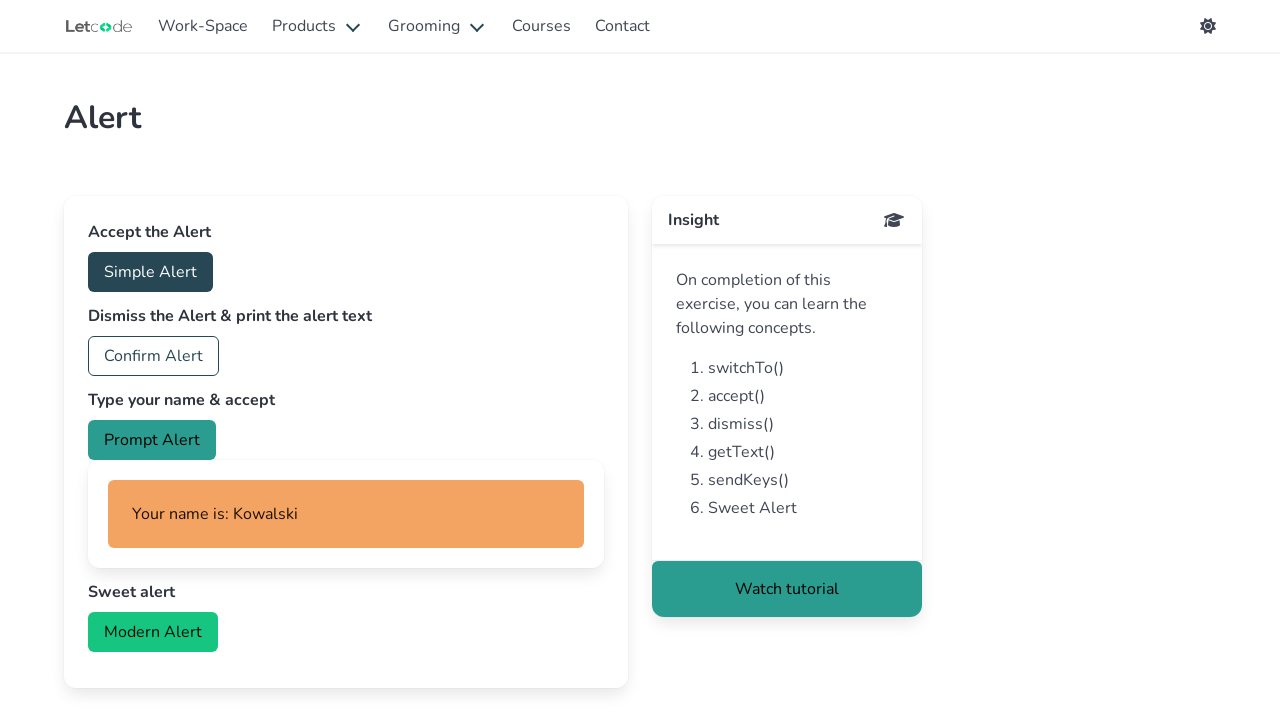

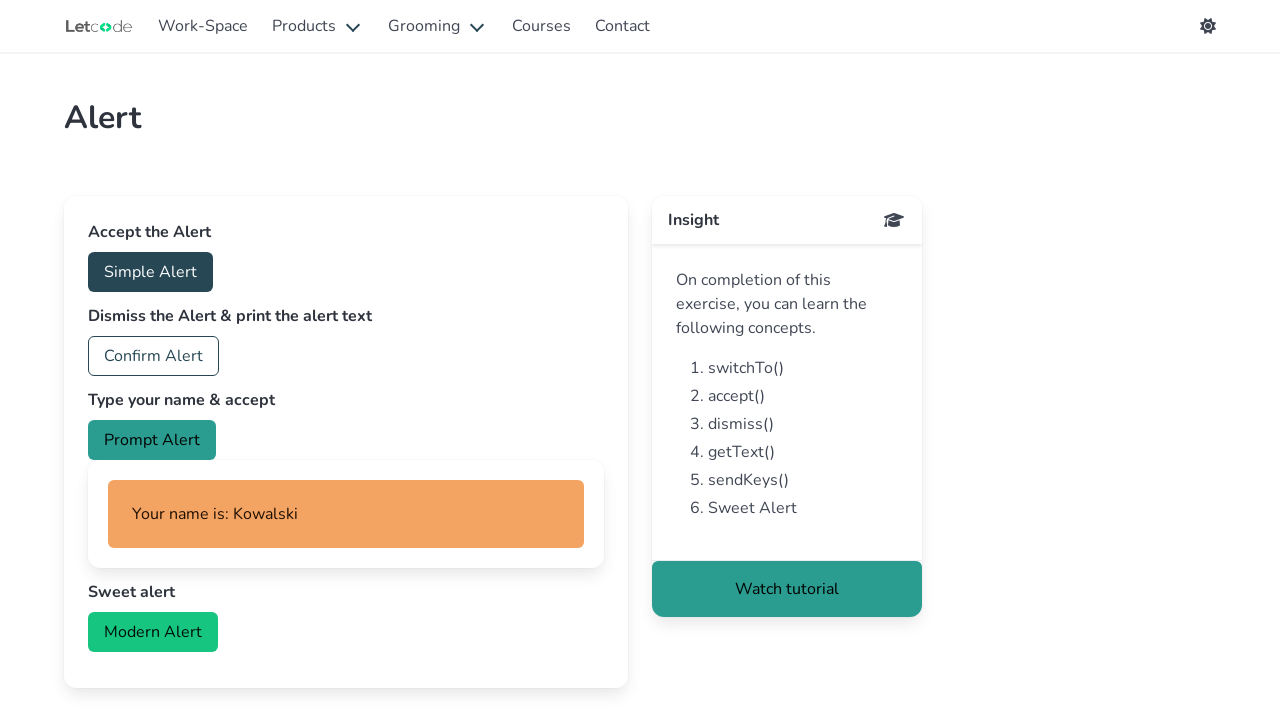